Tests form input interaction in a DataTables form example by clearing an age input field and entering new values with keyboard navigation.

Starting URL: https://datatables.net/examples/api/form.html

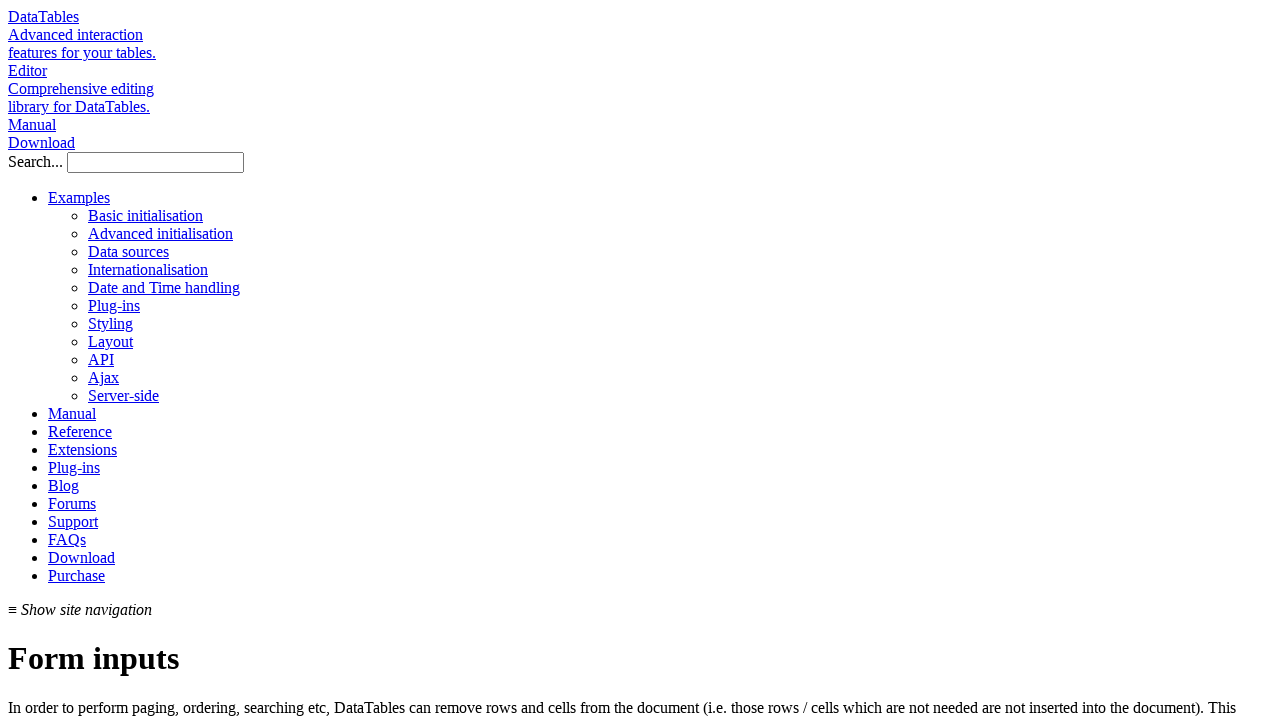

Waited for DataTables example table to be visible
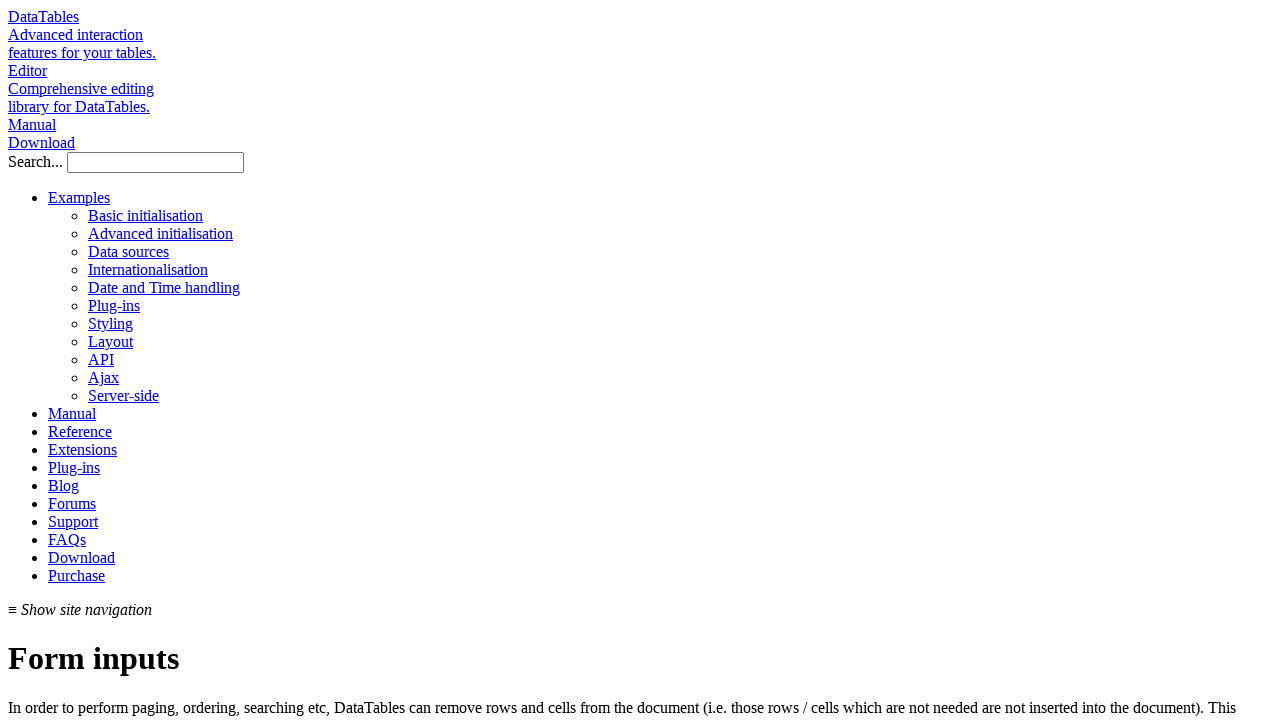

Located age input field for row 5
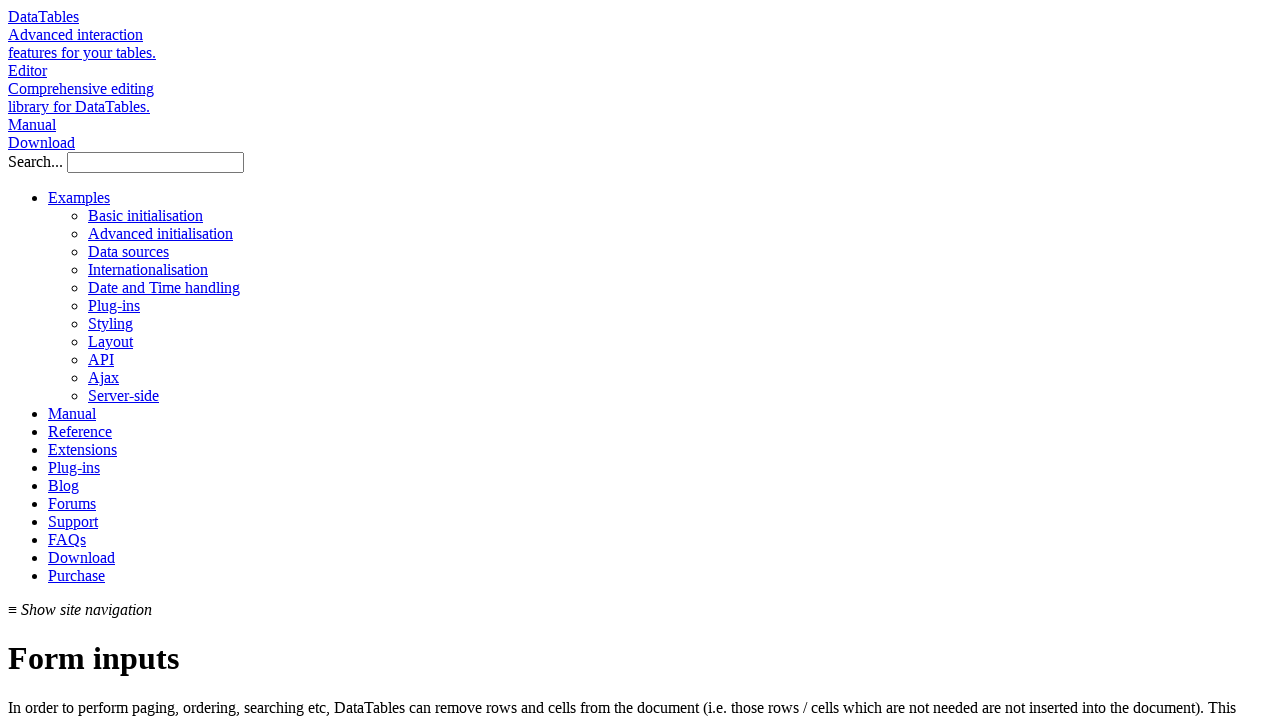

Cleared age input field on input[id='row-5-age']
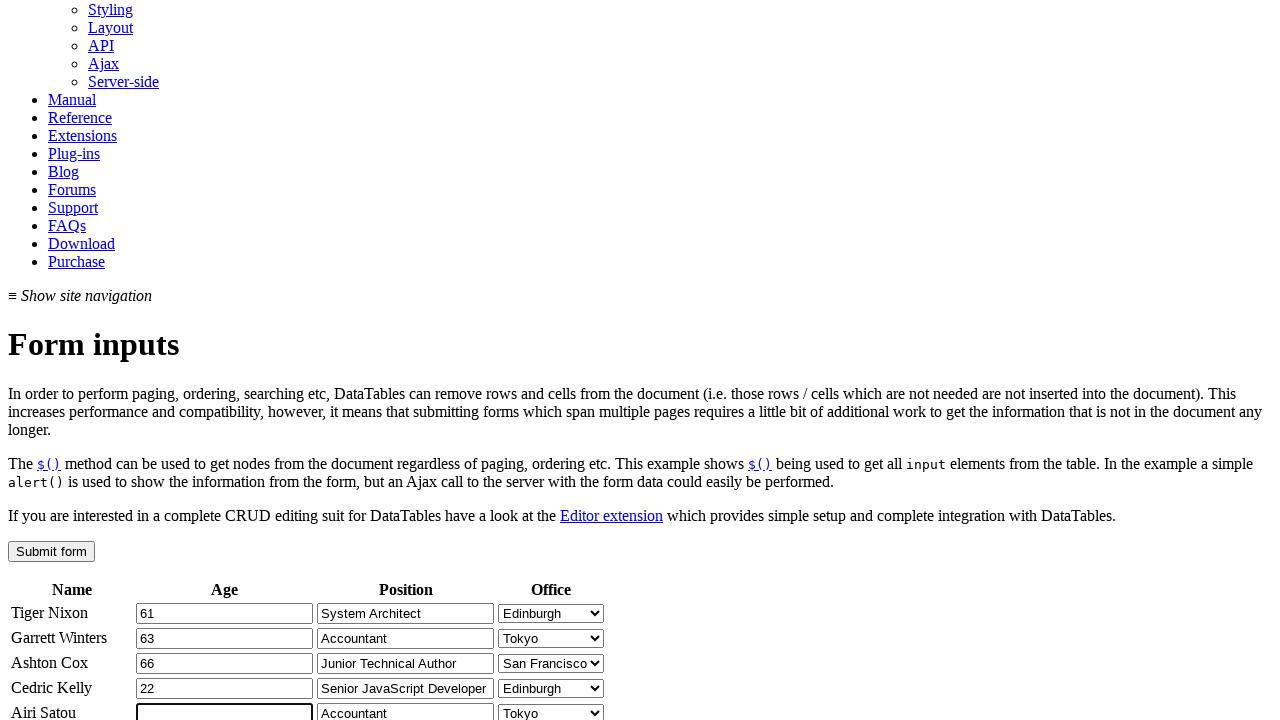

Pressed Backspace key (1st) on input[id='row-5-age']
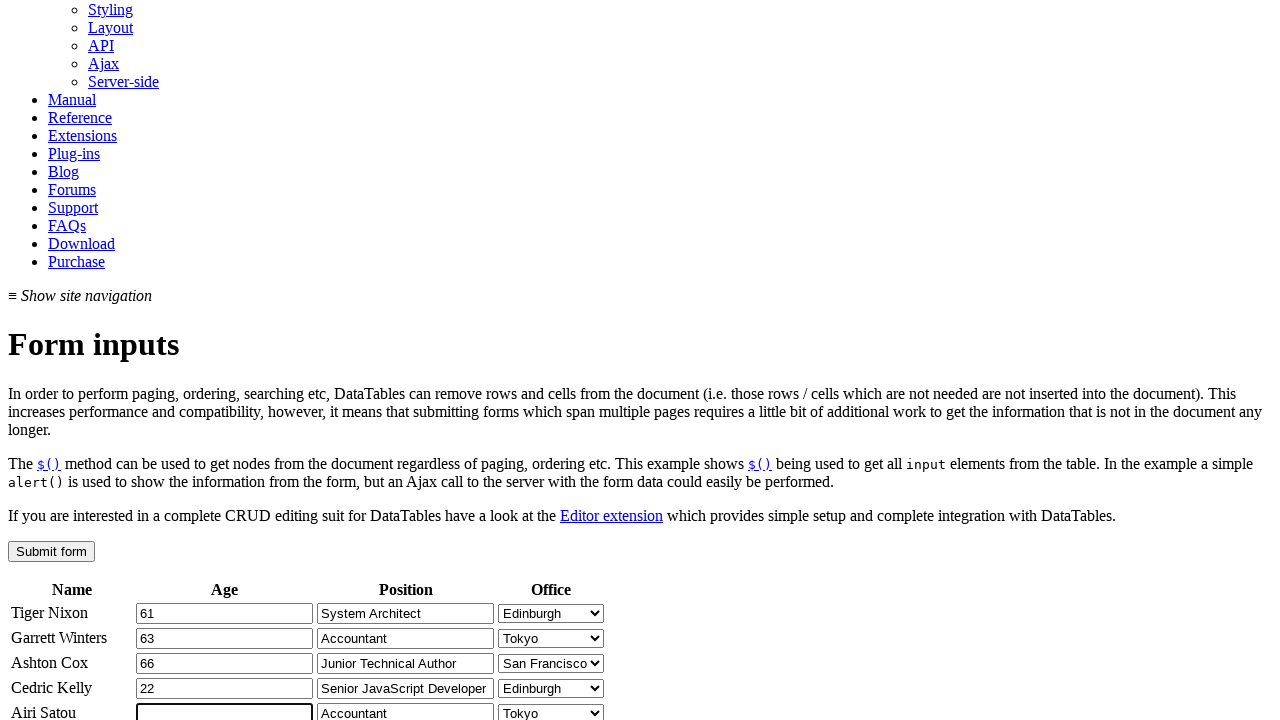

Pressed Backspace key (2nd) on input[id='row-5-age']
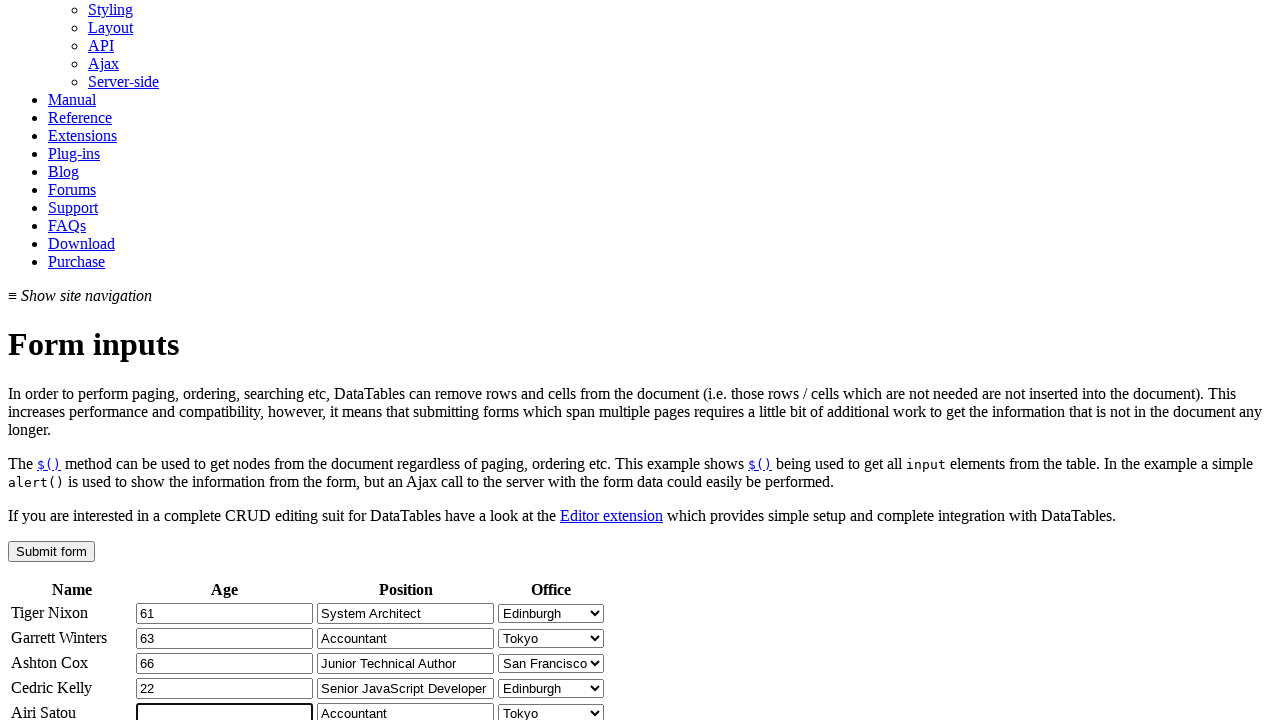

Pressed Backspace key (3rd) on input[id='row-5-age']
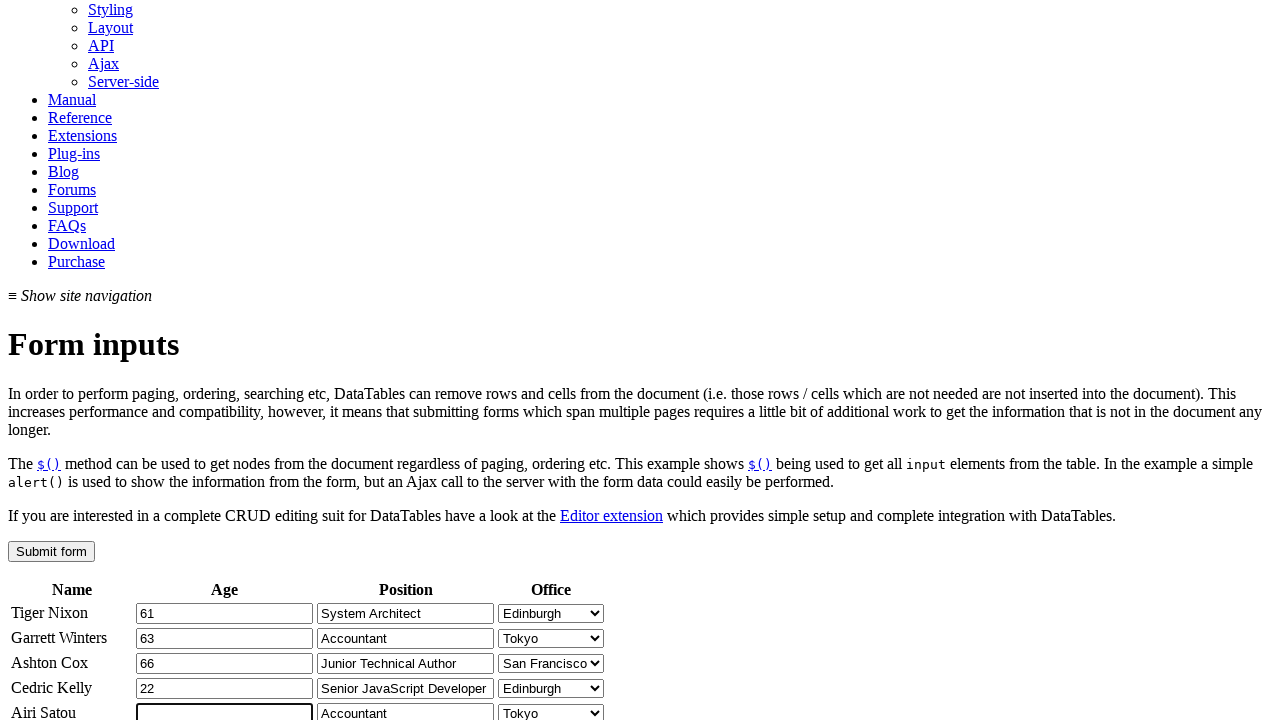

Pressed Backspace key (4th) on input[id='row-5-age']
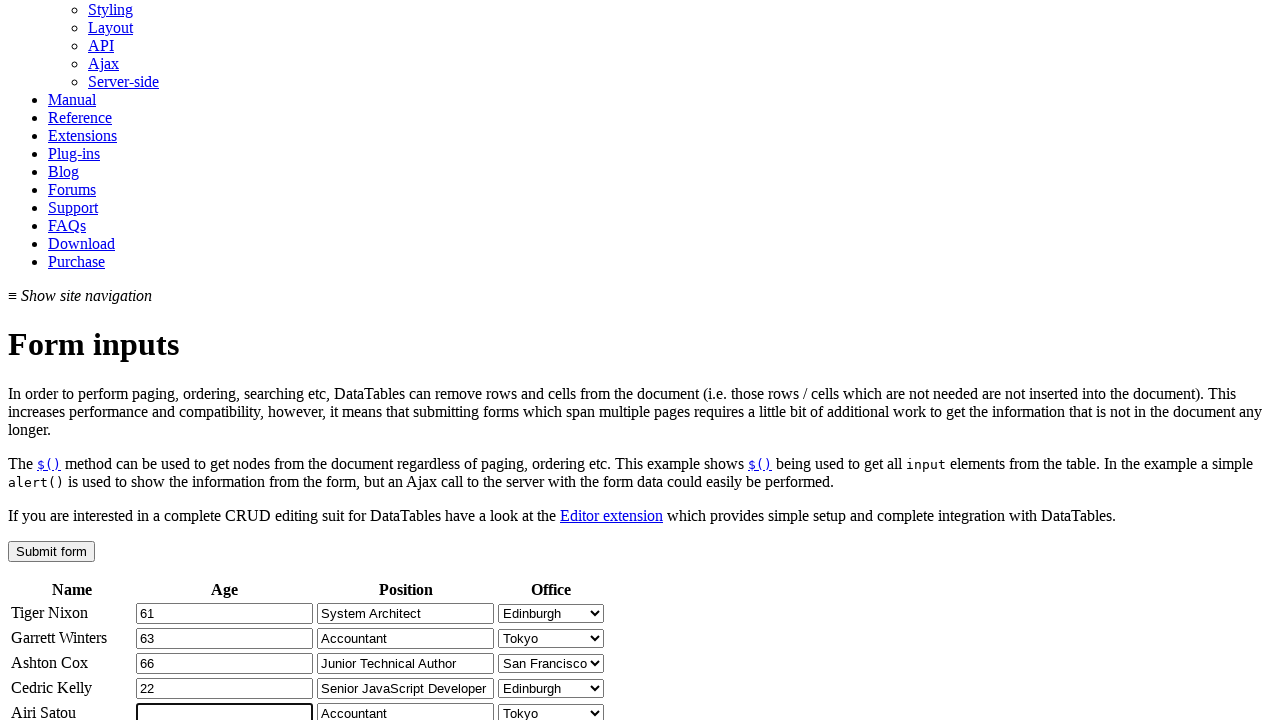

Pressed Backspace key (5th) on input[id='row-5-age']
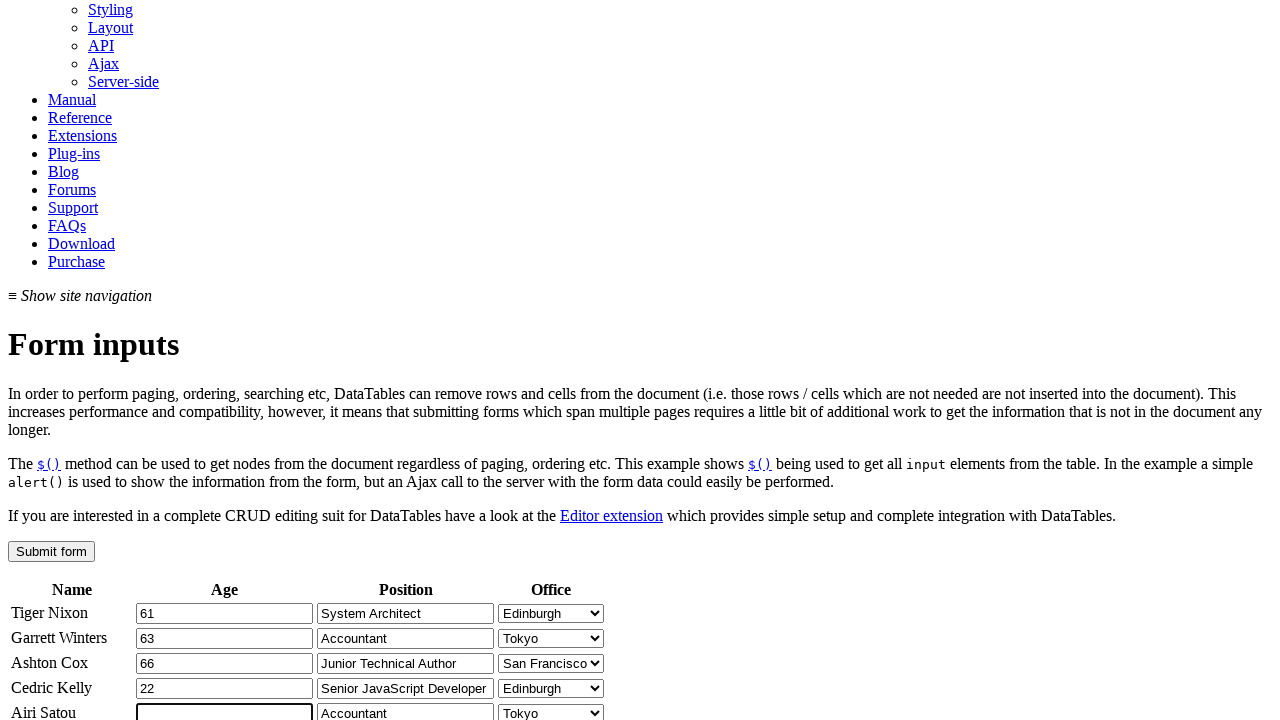

Pressed Backspace key (6th) on input[id='row-5-age']
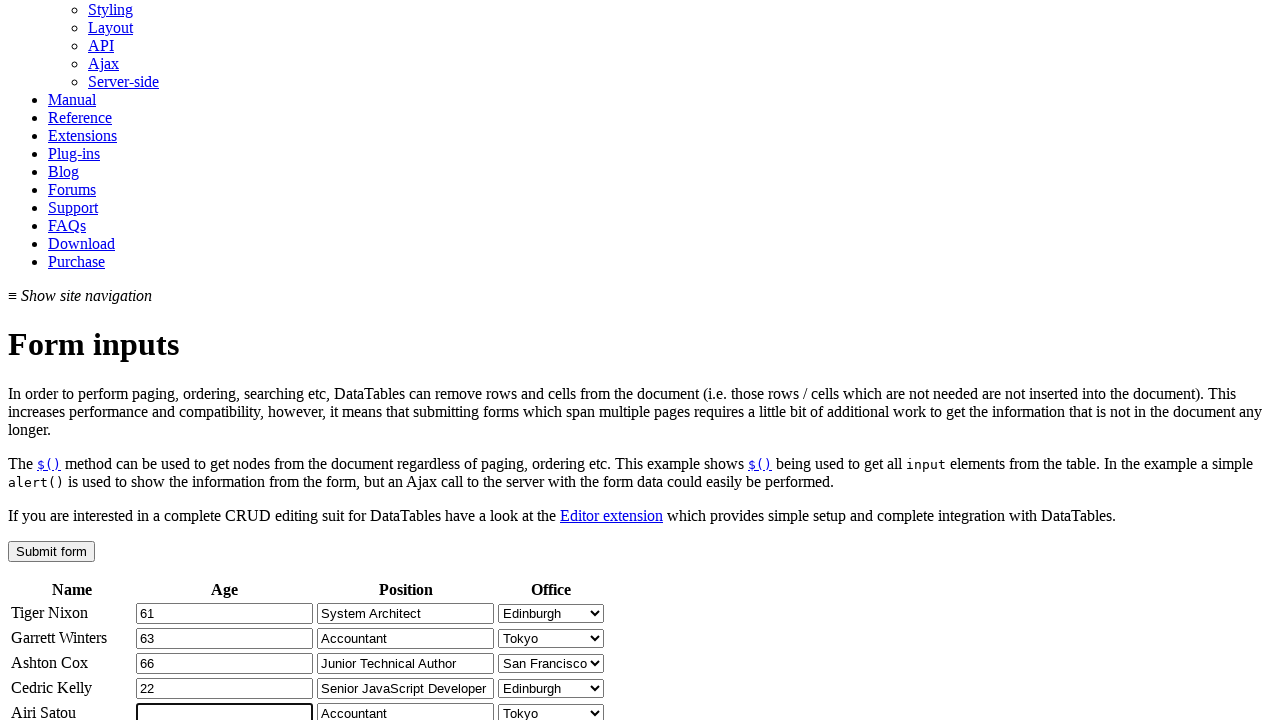

Typed '20' into age input field on input[id='row-5-age']
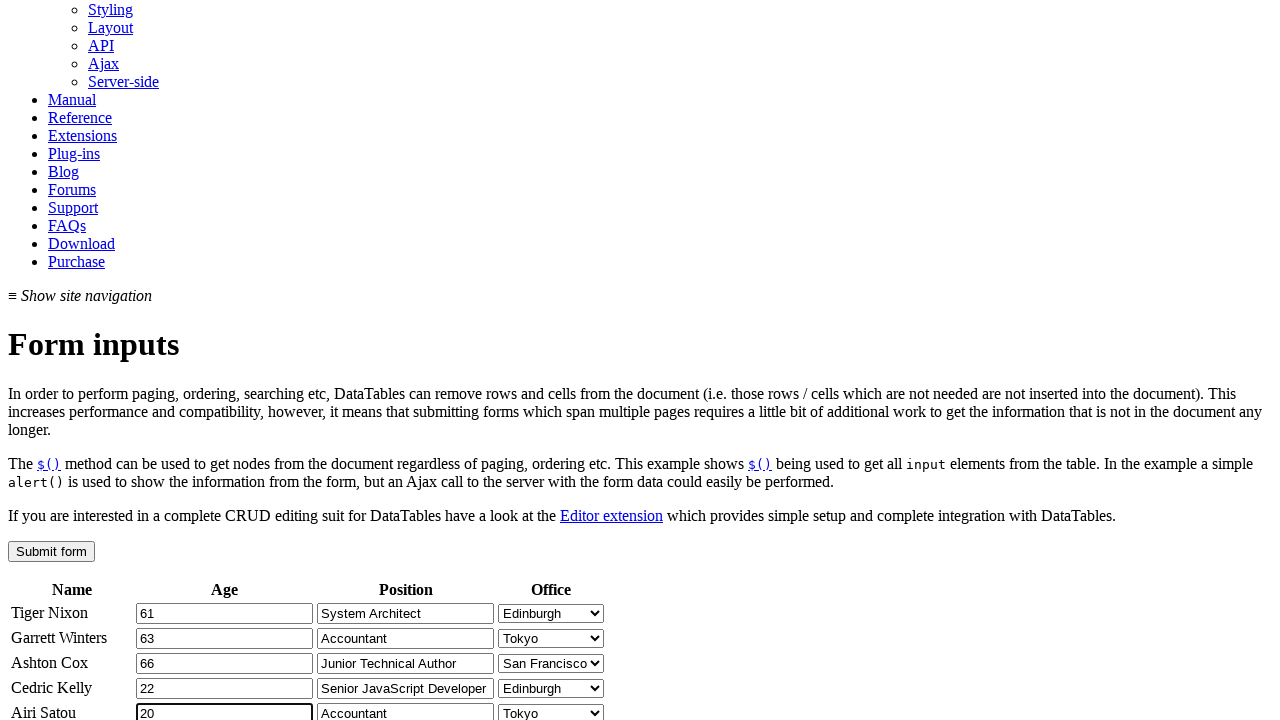

Pressed Tab key to navigate to next field on input[id='row-5-age']
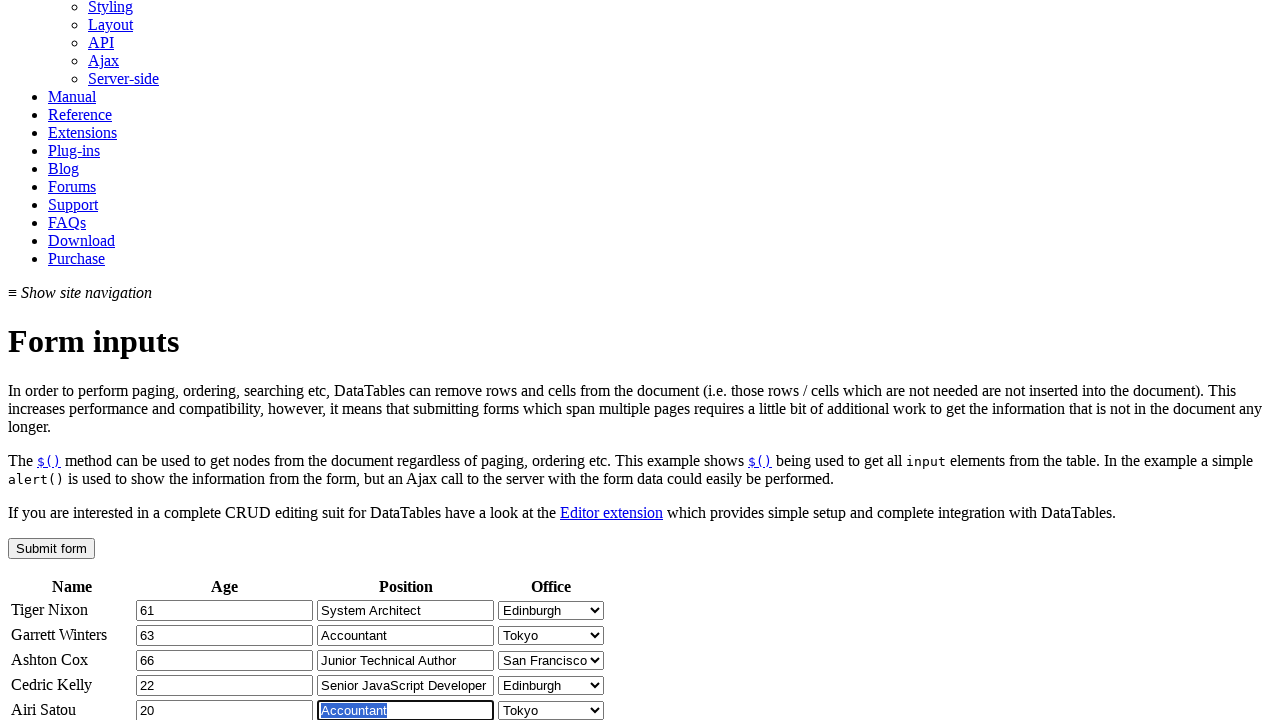

Typed 'Software Developer' into next field via keyboard
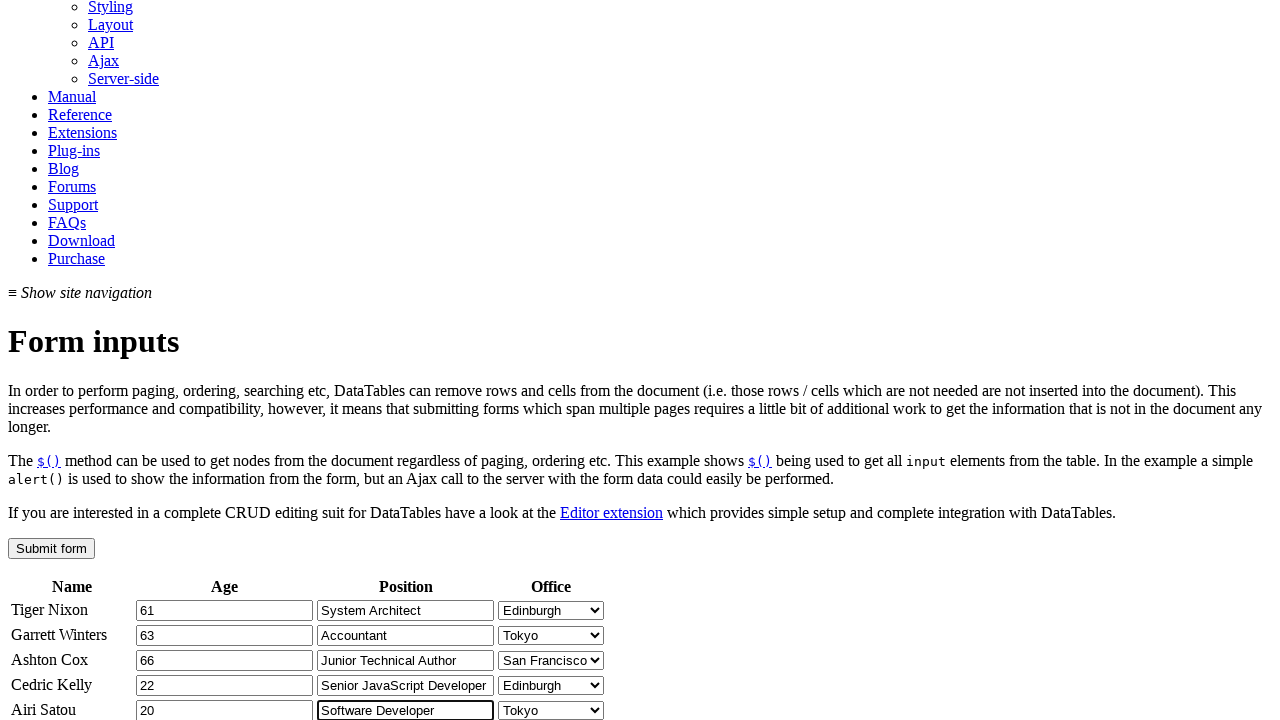

Pressed Enter key to confirm form input
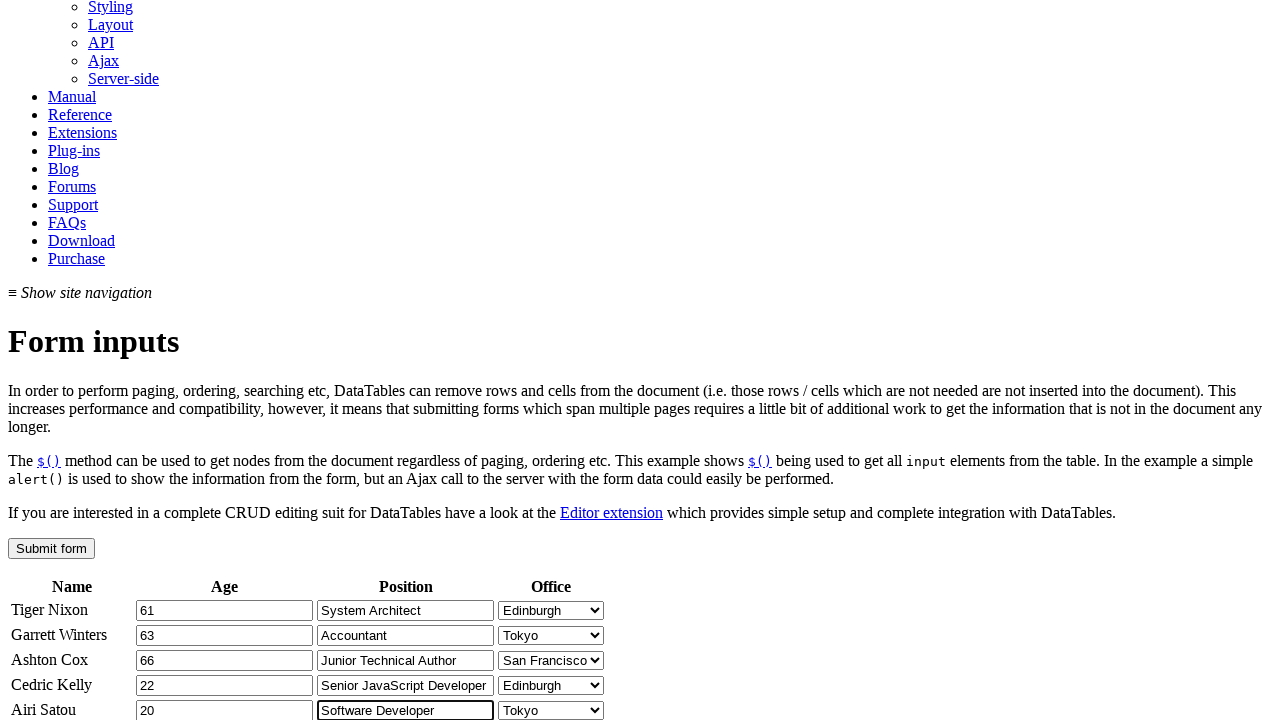

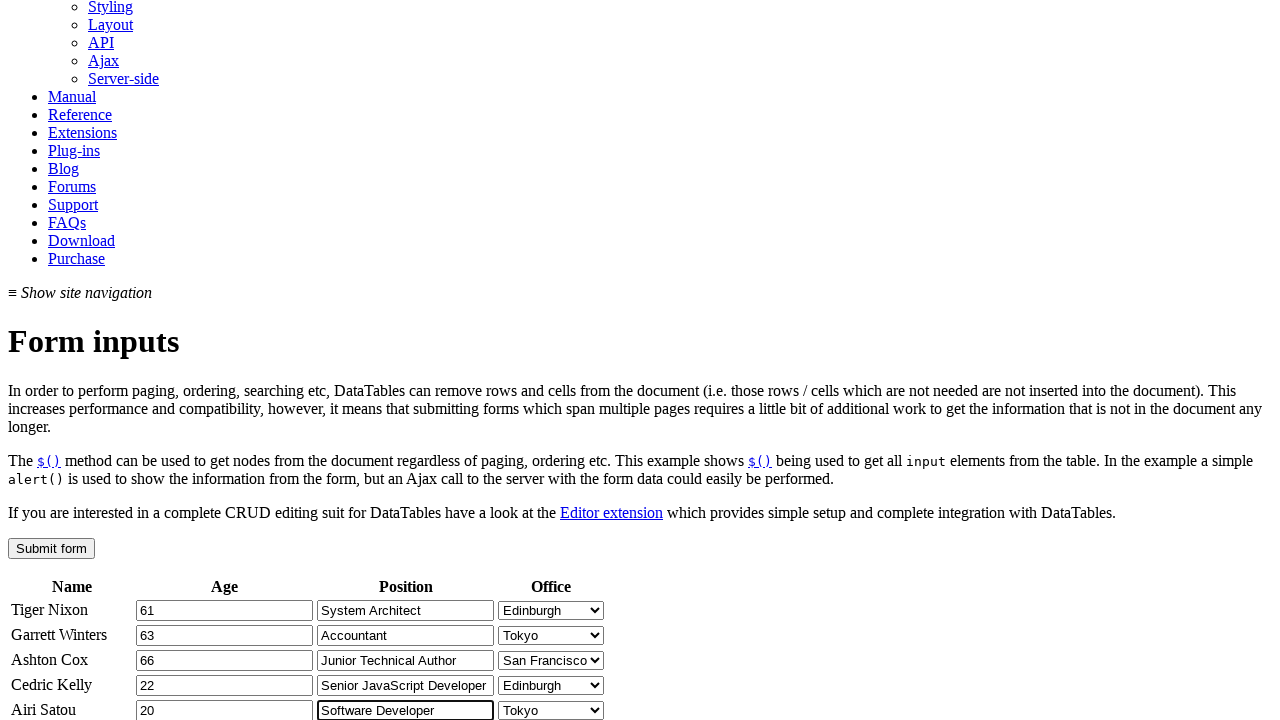